Tests drag and drop functionality on jQuery UI demo page by dragging an element into a droppable area within an iframe

Starting URL: https://jqueryui.com/droppable/

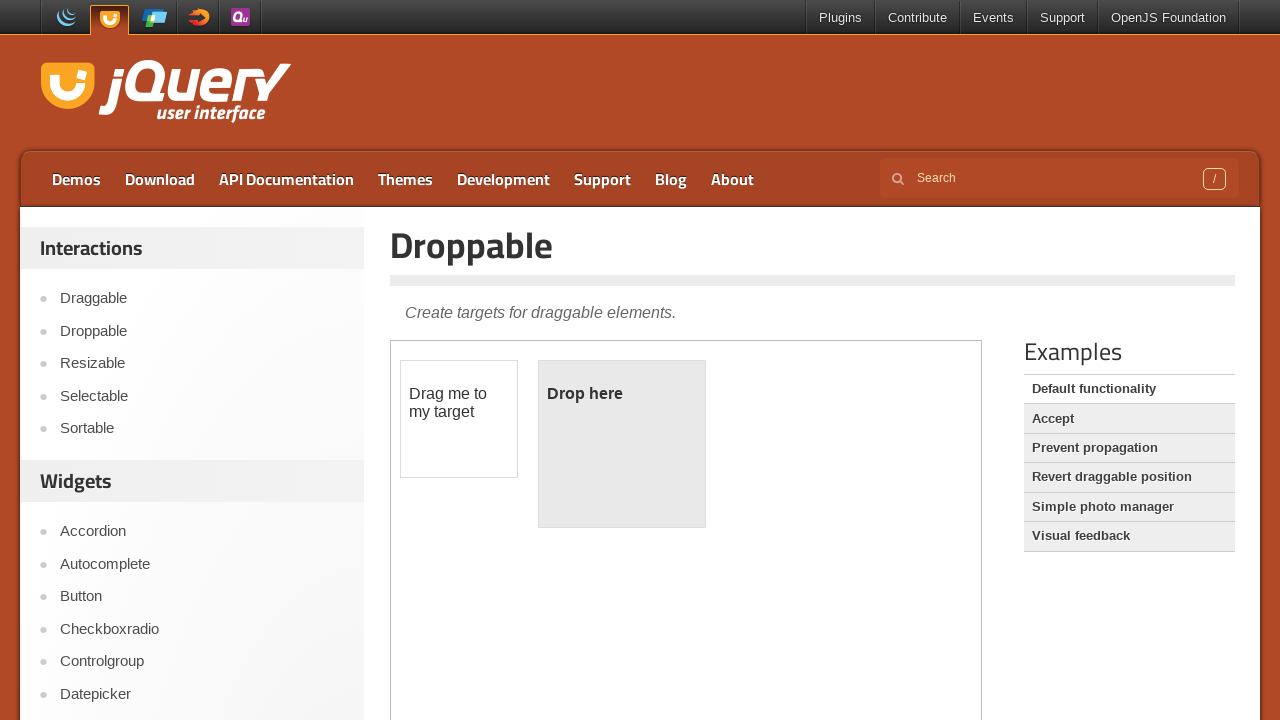

Navigated to jQuery UI droppable demo page
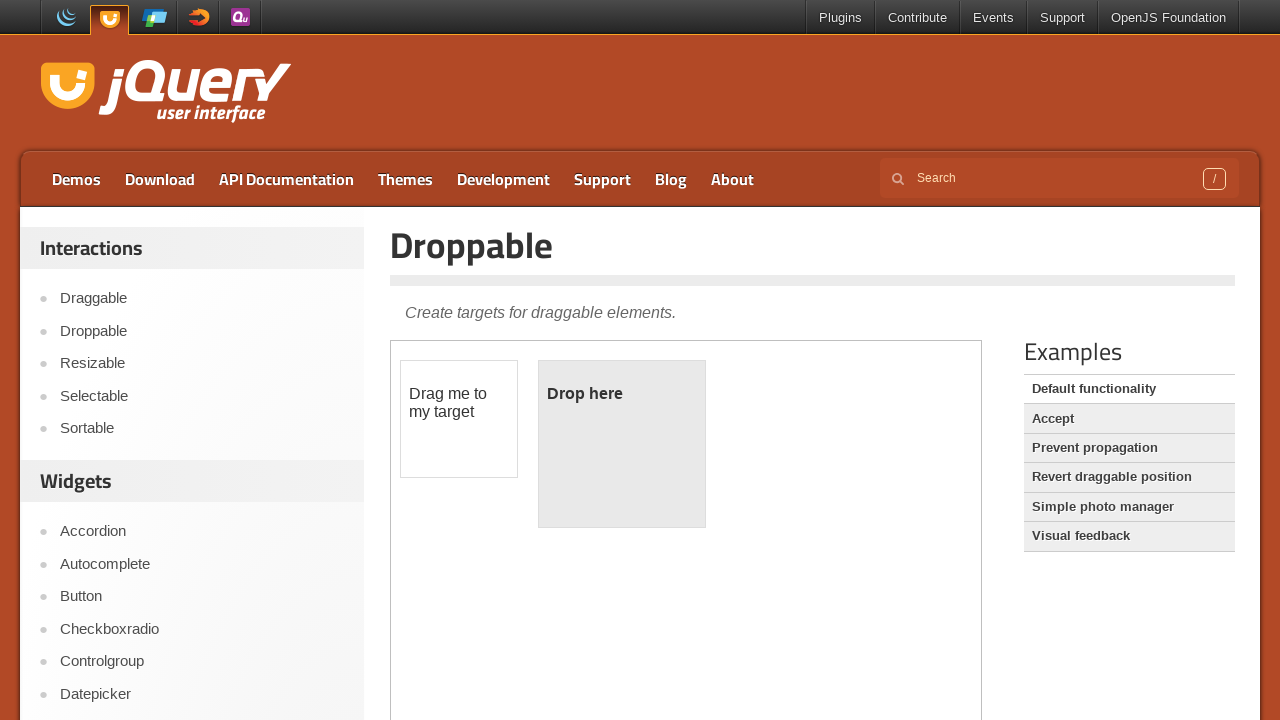

Located the demo iframe
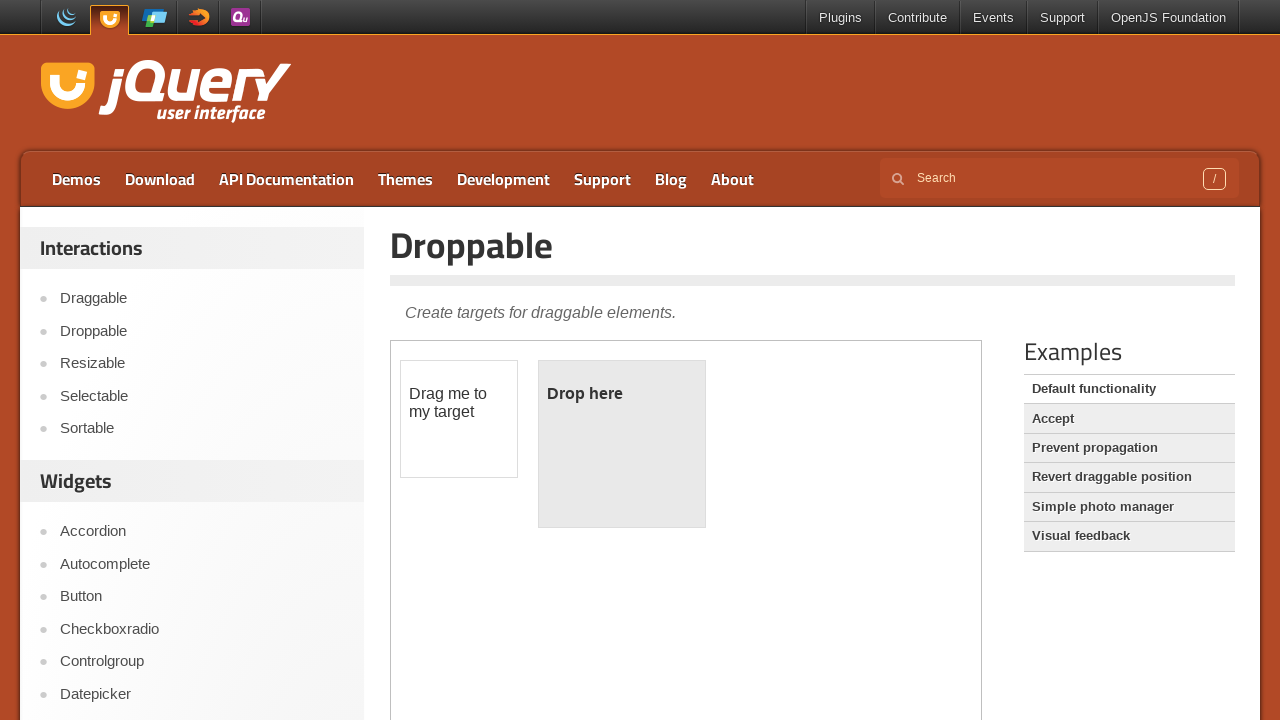

Located the draggable element within the iframe
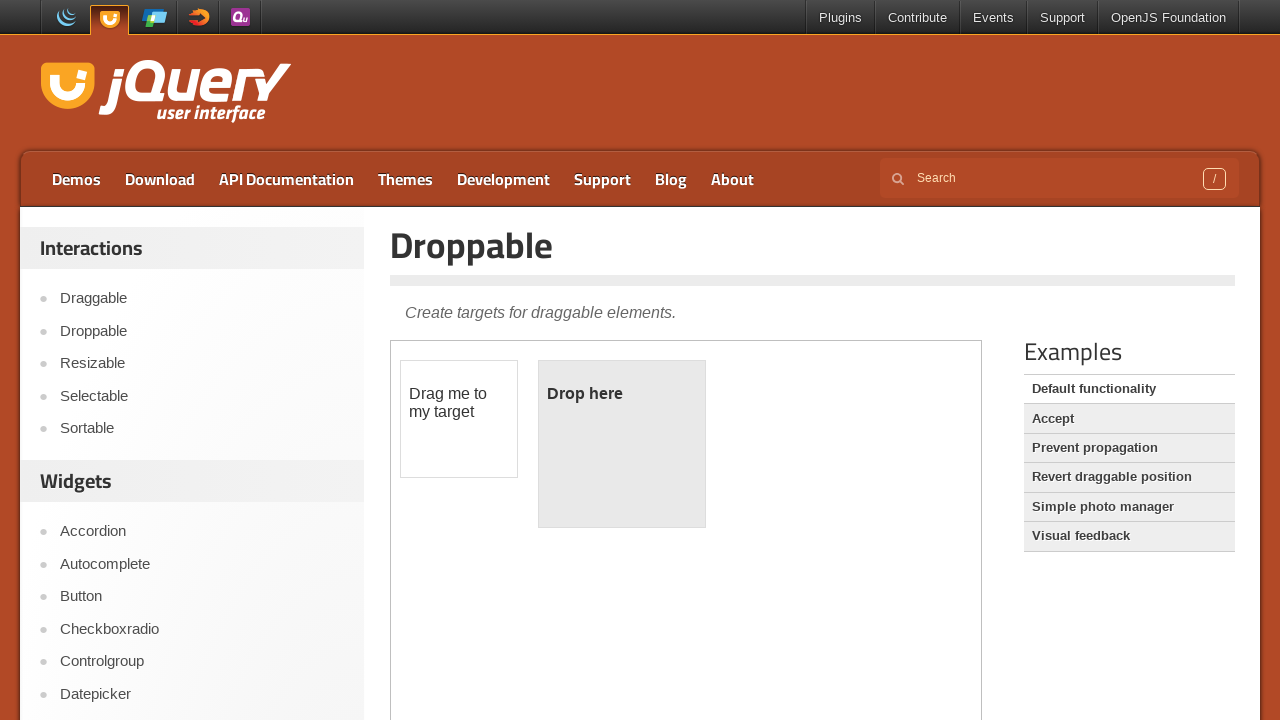

Located the droppable element within the iframe
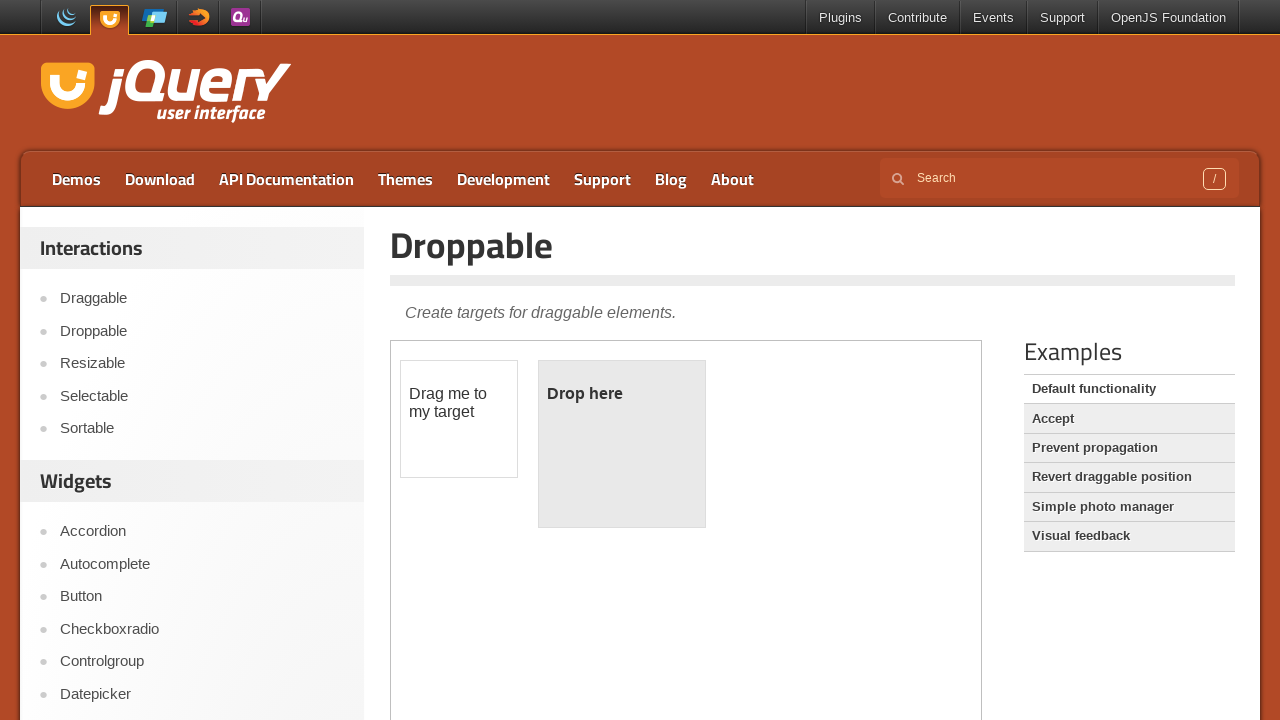

Dragged the draggable element into the droppable area at (622, 444)
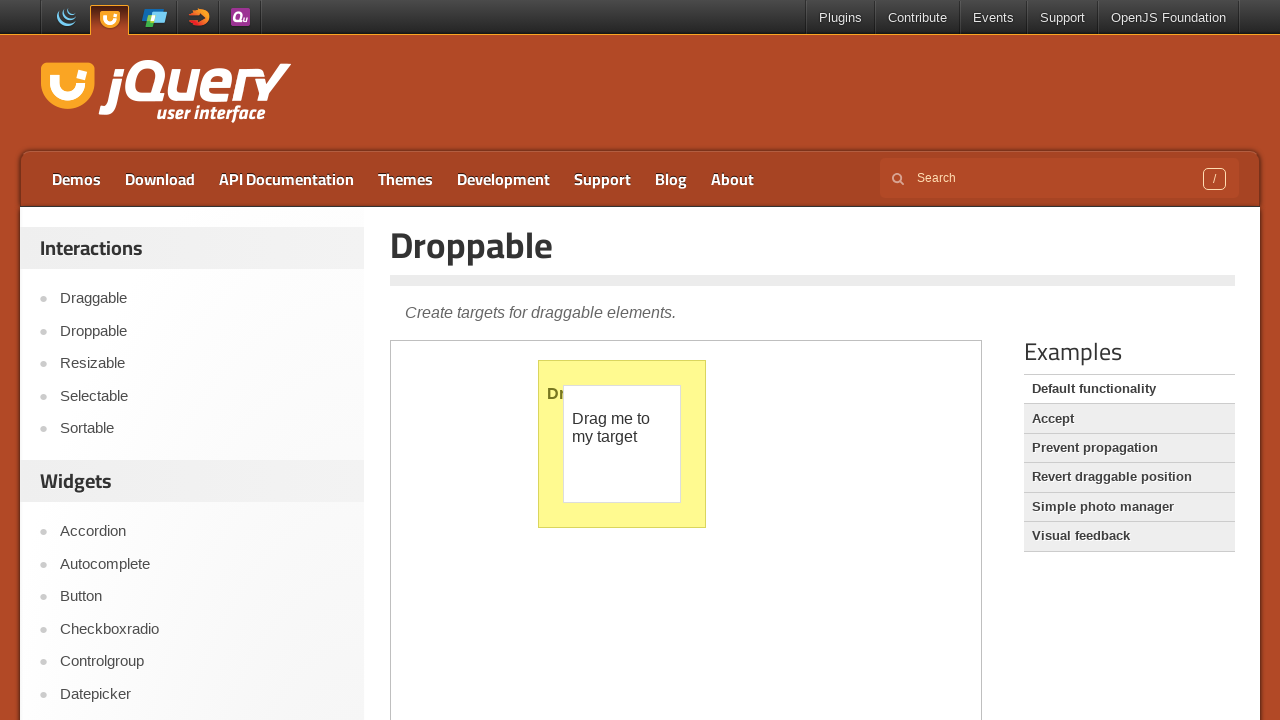

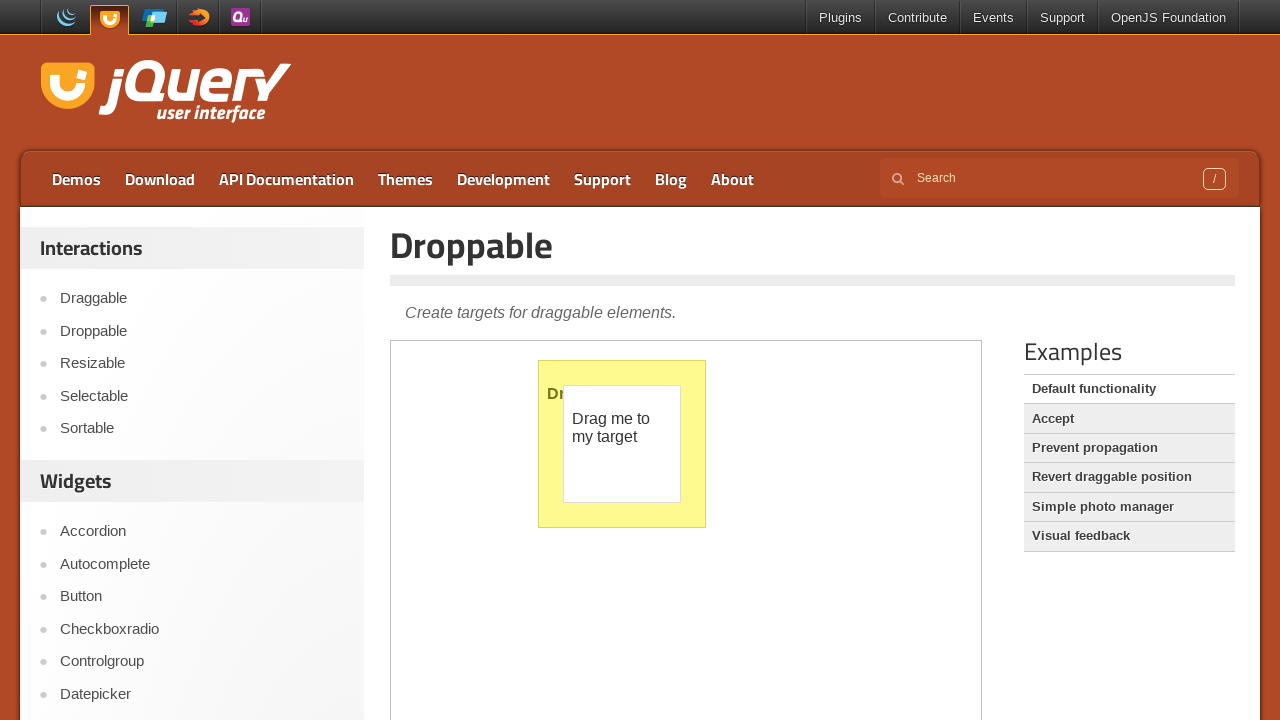